Tests drag and drop functionality on the jQuery UI demo page by switching to the demo iframe and dragging a draggable element onto a droppable target.

Starting URL: https://jqueryui.com/droppable/

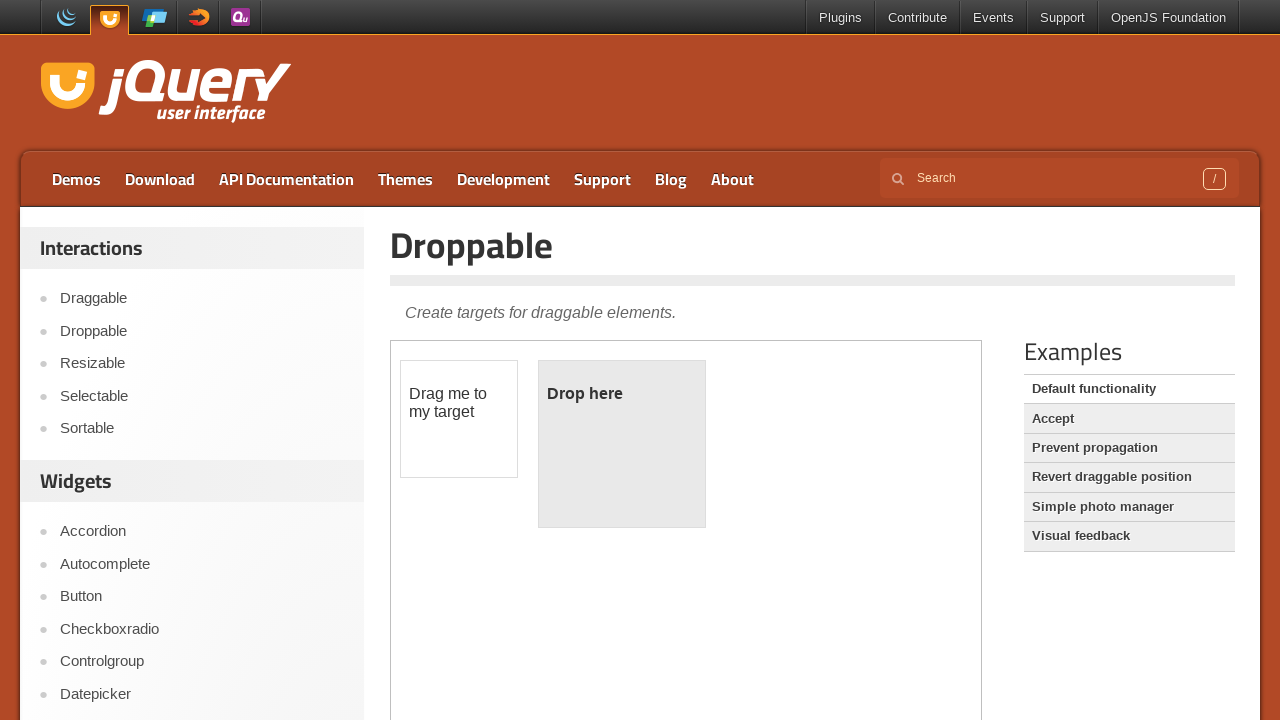

Page loaded with domcontentloaded state
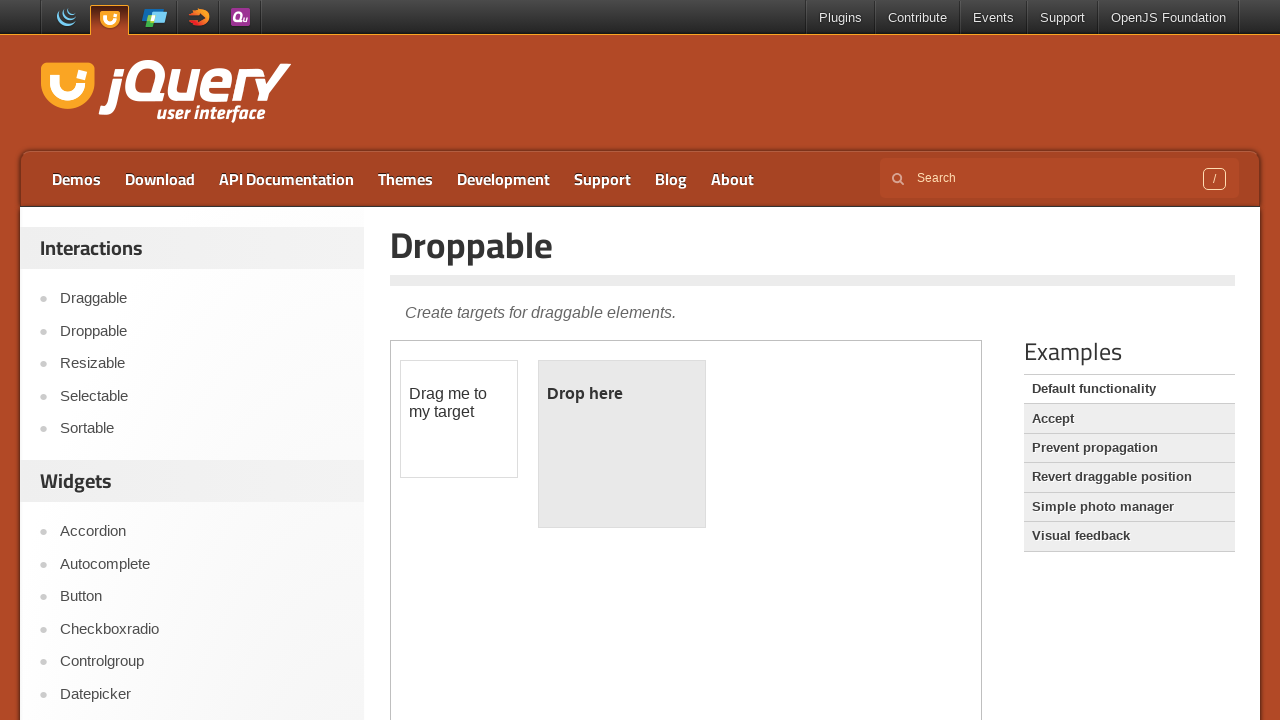

Located demo iframe
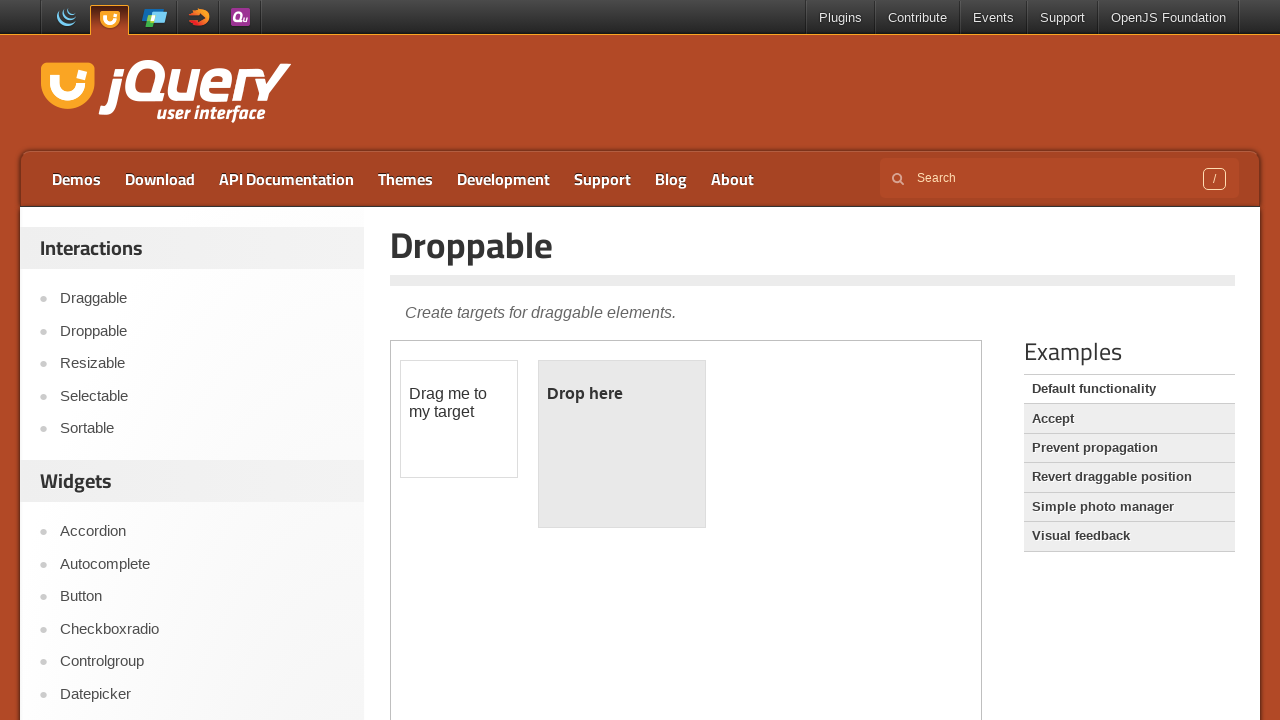

Located draggable source element in iframe
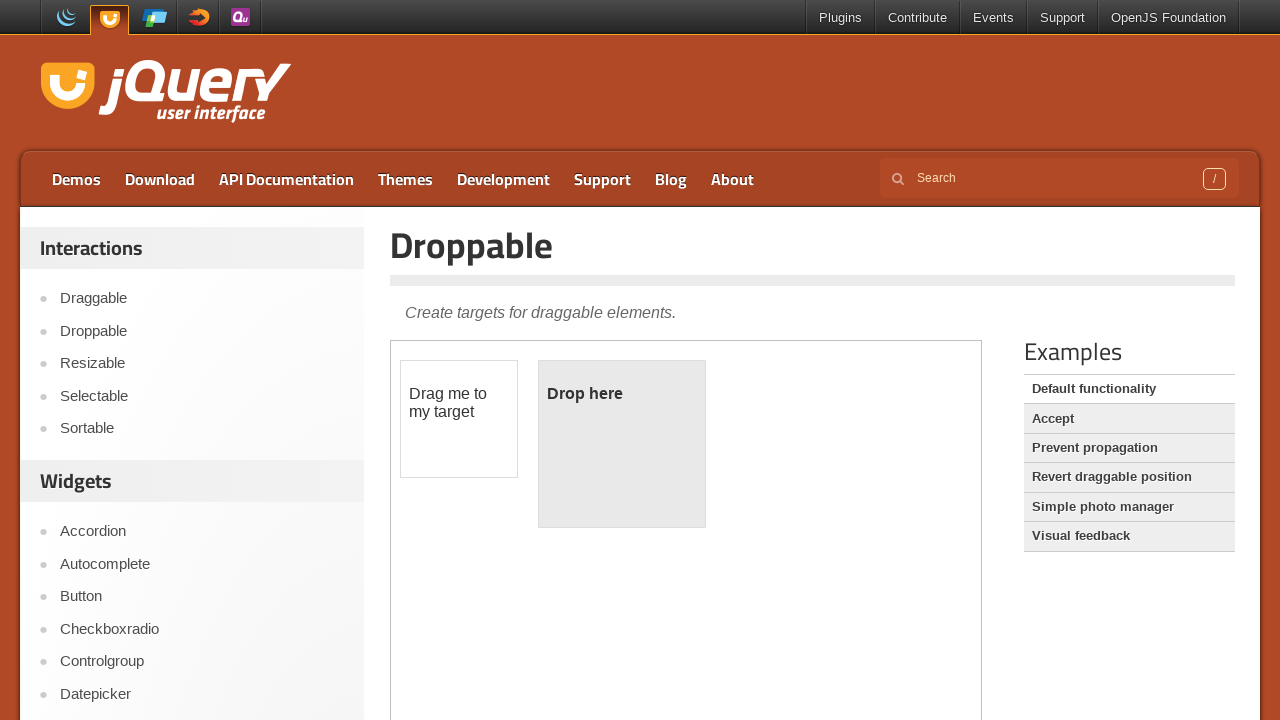

Located droppable target element in iframe
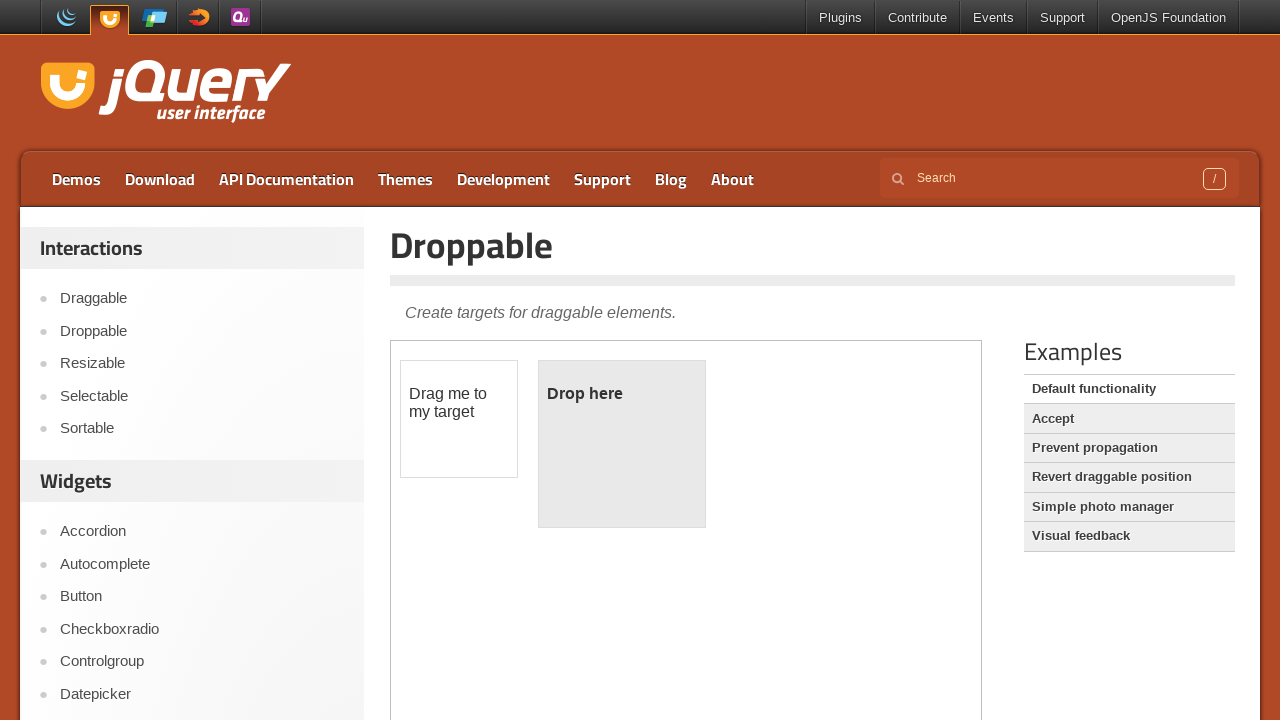

Draggable source element is now visible
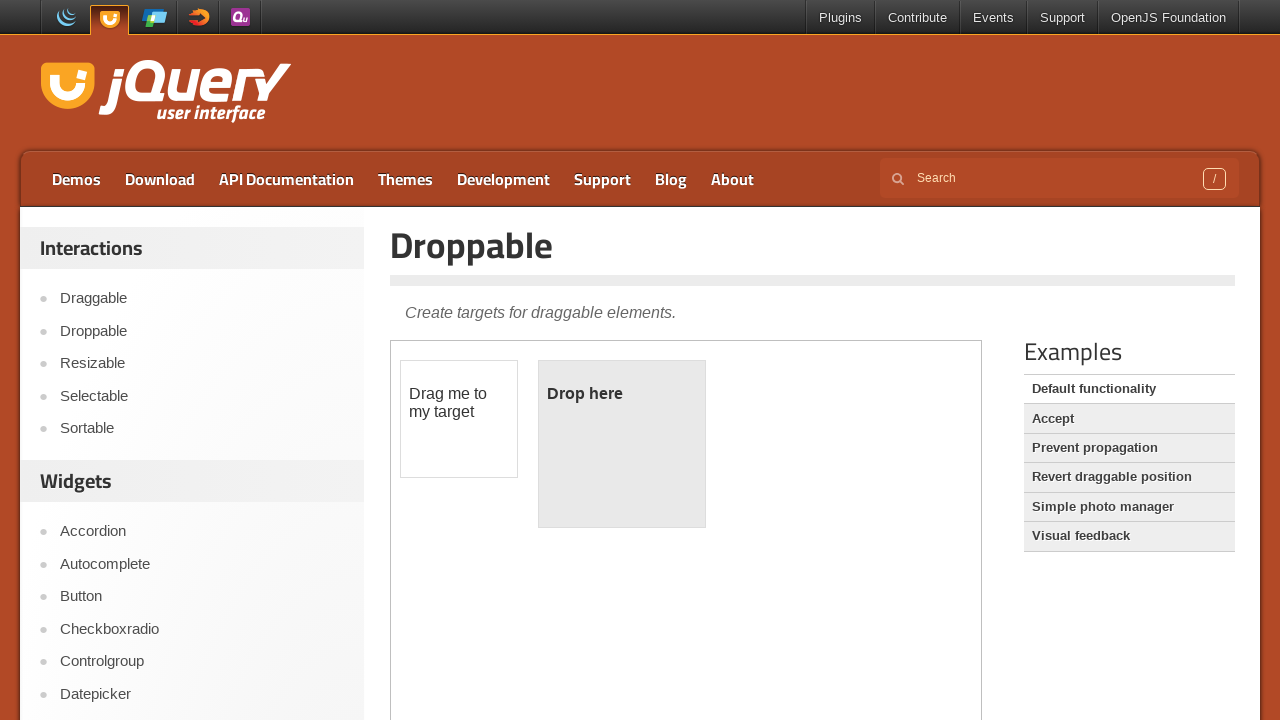

Droppable target element is now visible
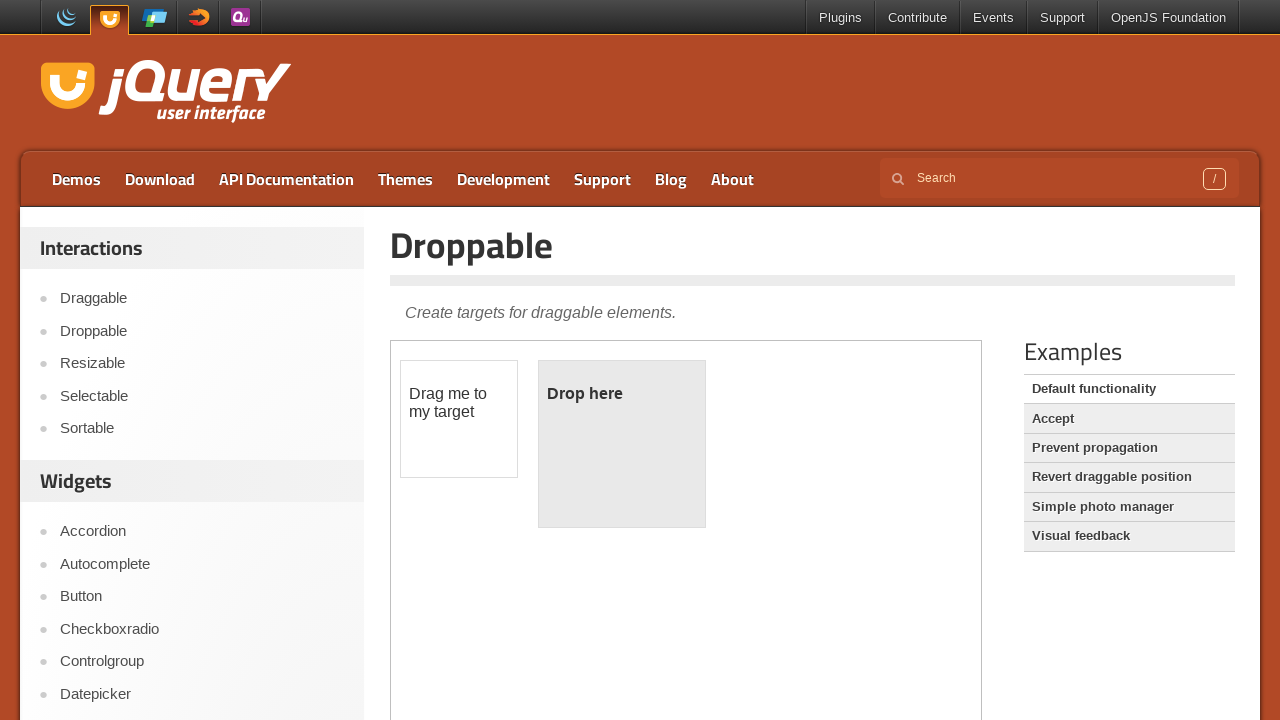

Dragged draggable element onto droppable target at (622, 444)
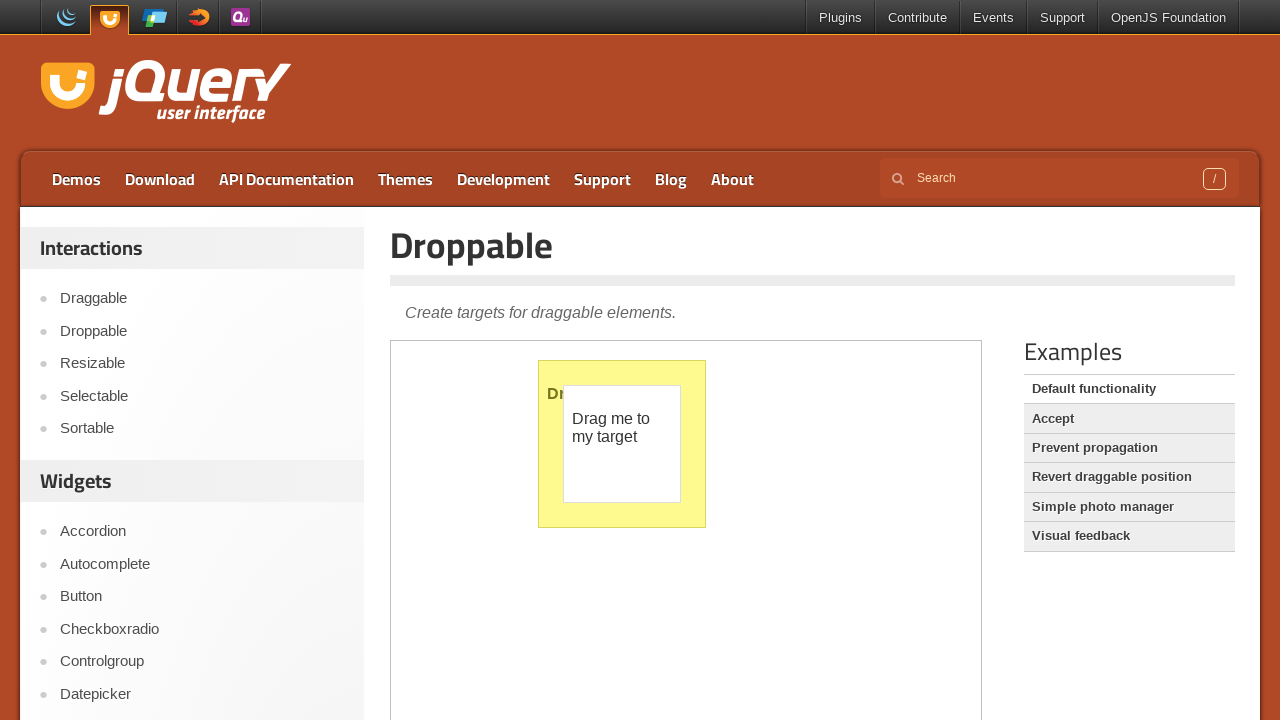

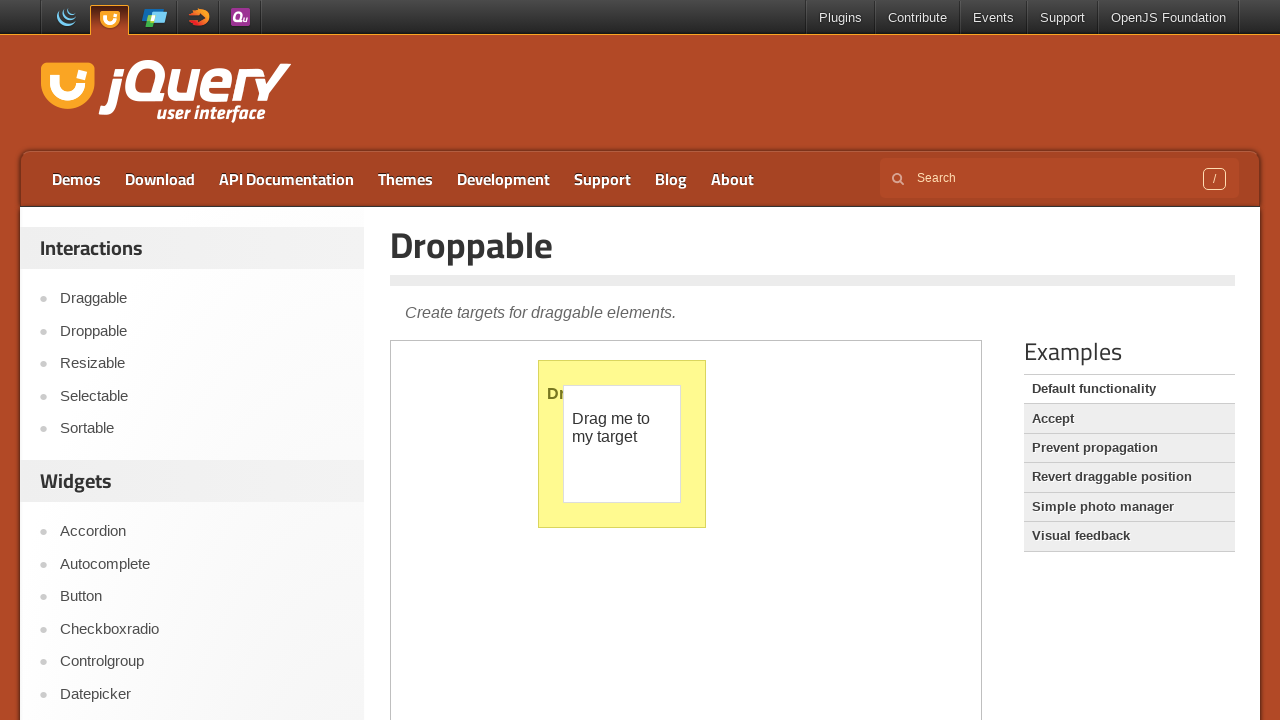